Tests a practice form for locators by filling login credentials, using forgot password flow to reset password, retrieving the new password, and logging in with the correct credentials

Starting URL: https://rahulshettyacademy.com/locatorspractice/

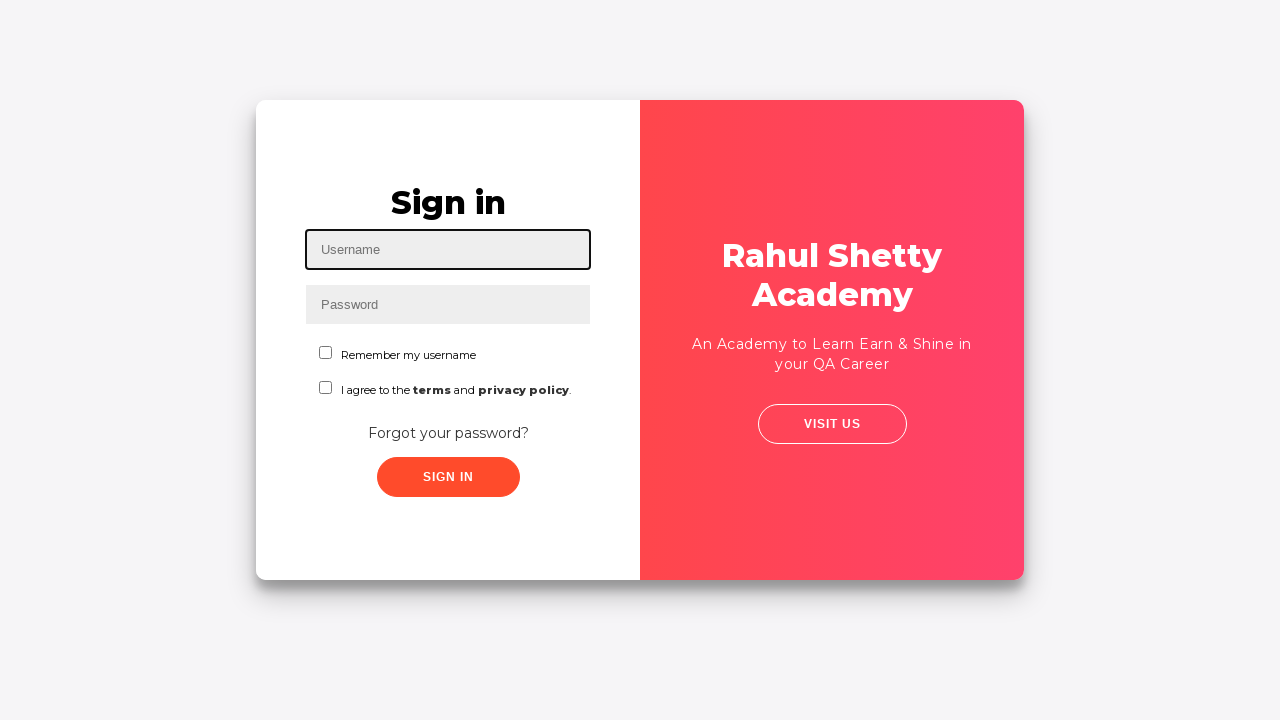

Filled username field with 'ivan' on #inputUsername
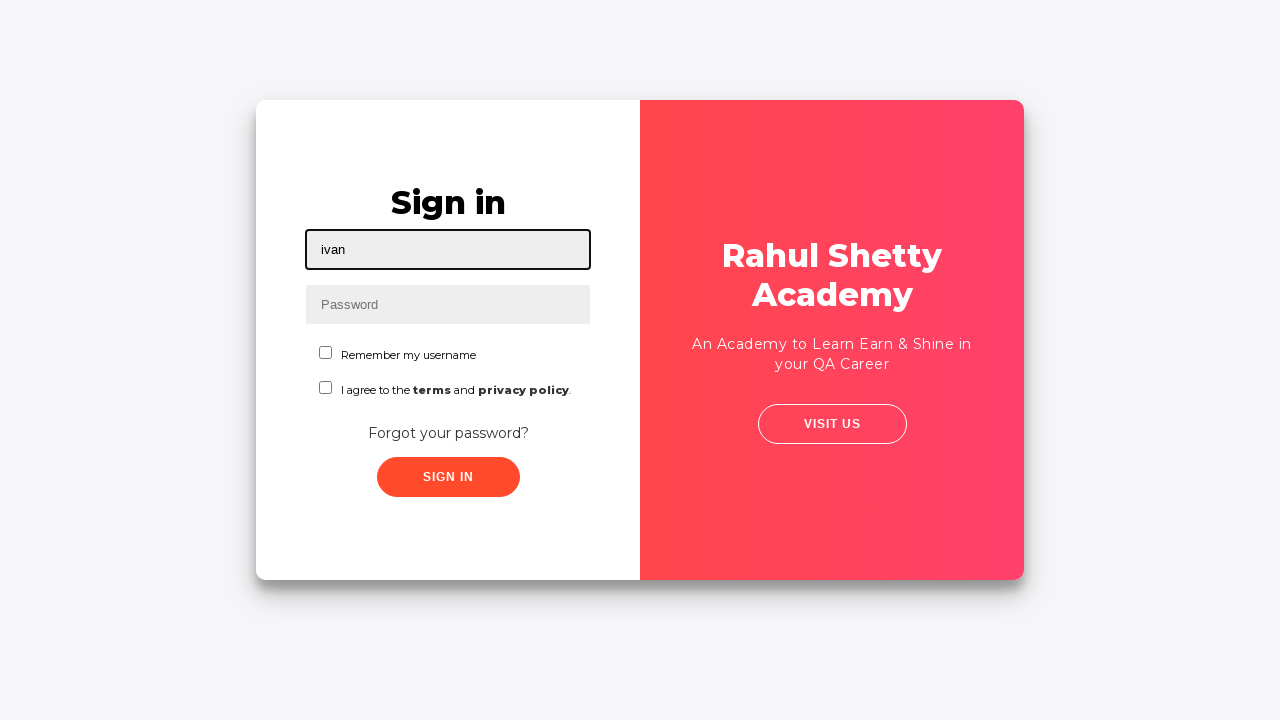

Filled password field with '123' on input[name='inputPassword']
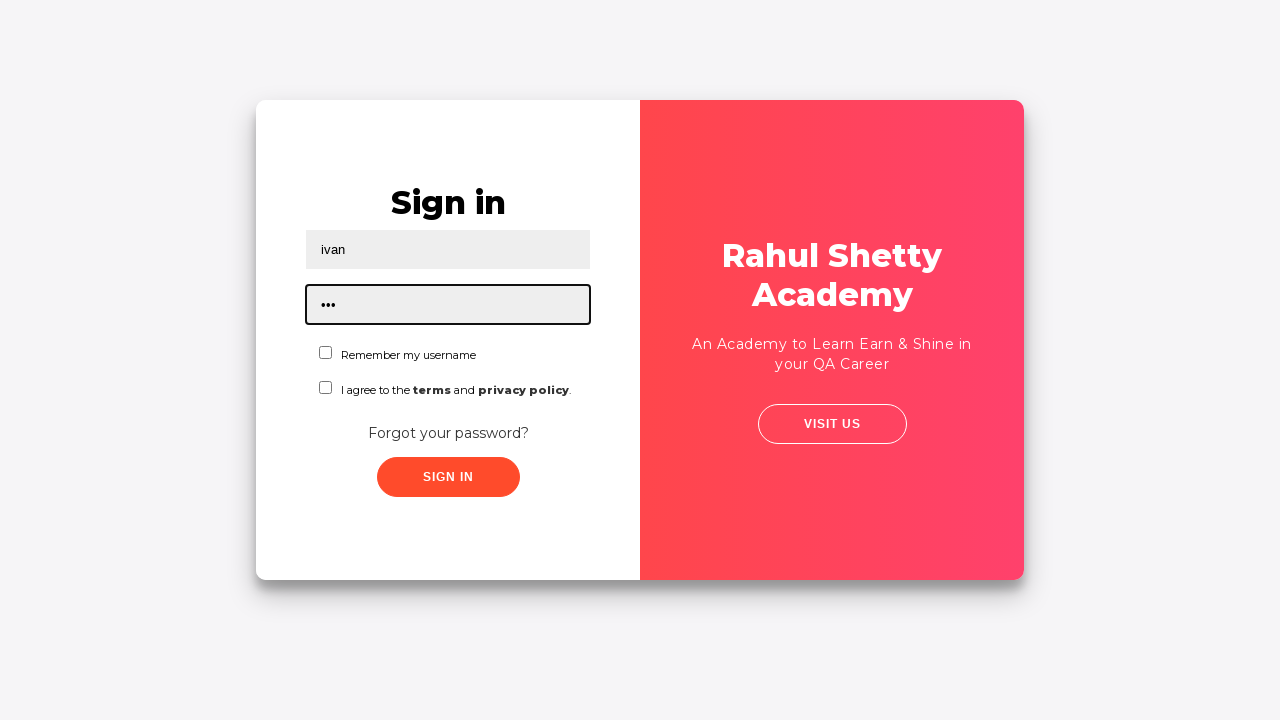

Clicked submit button with incorrect credentials at (448, 477) on .submit
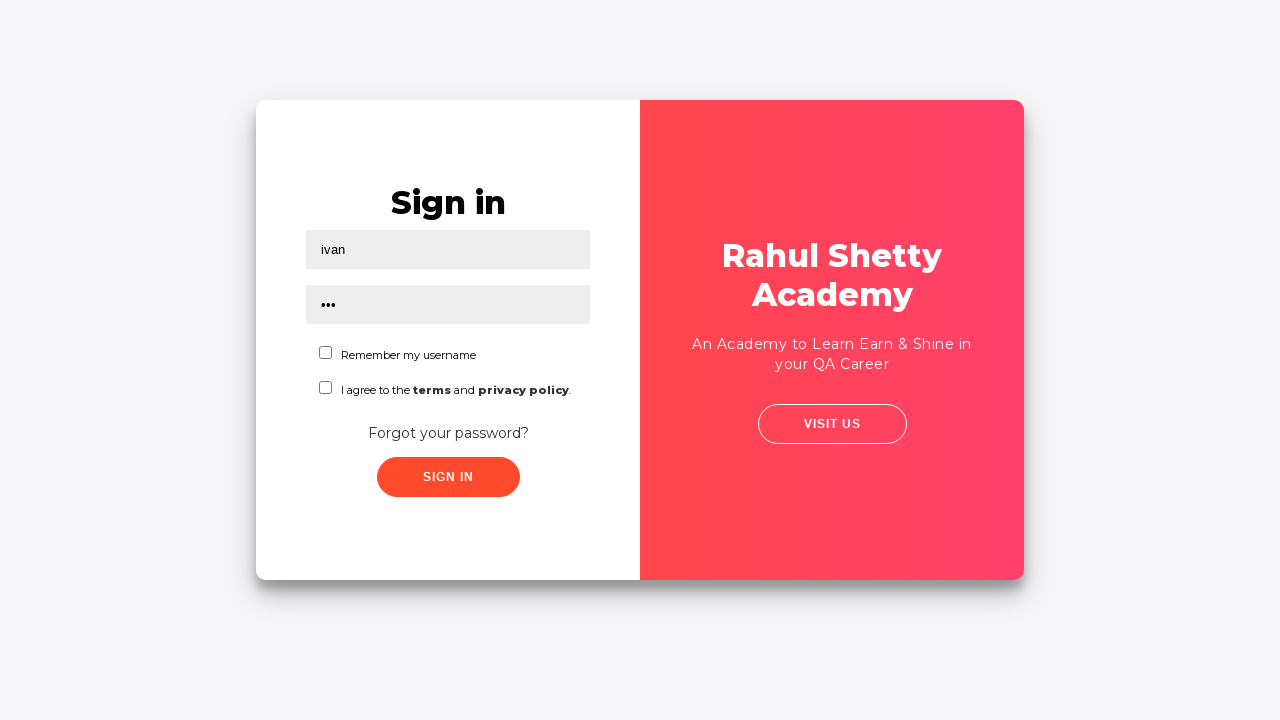

Clicked 'Forgot your password?' link at (448, 433) on text=Forgot your password?
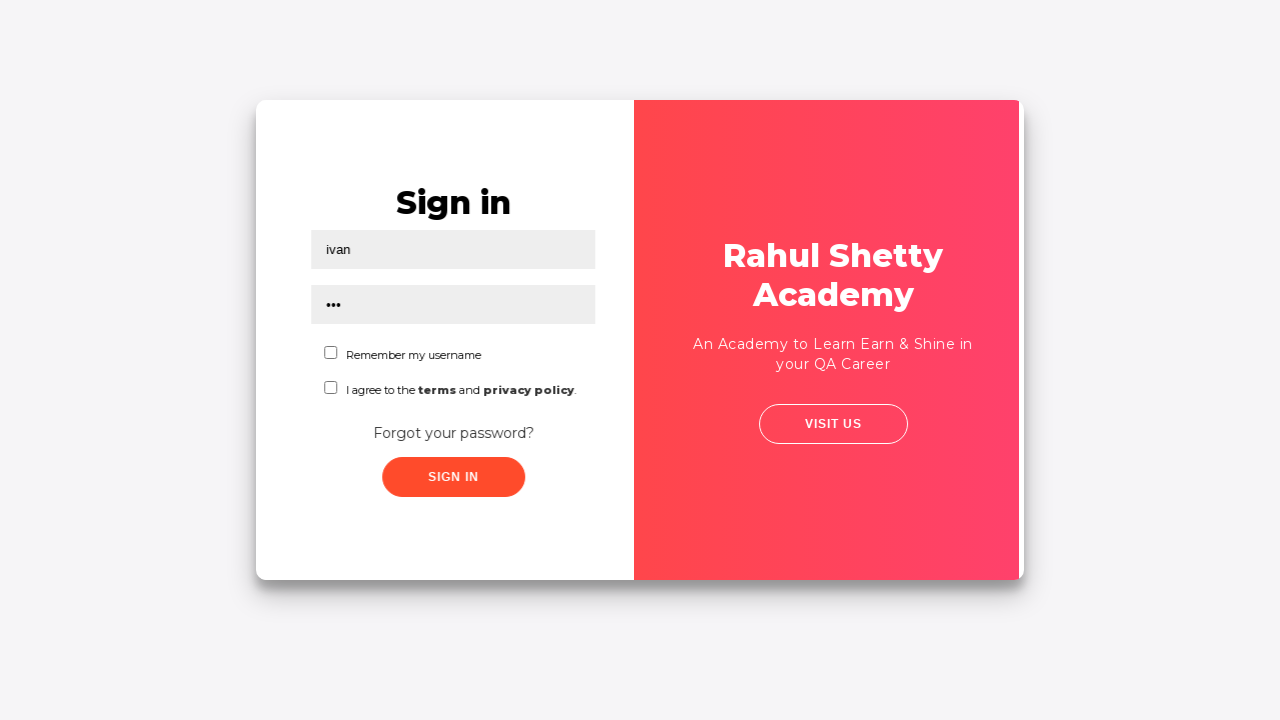

Filled name field with 'Ivan' in forgot password form on //input[@placeholder='Name']
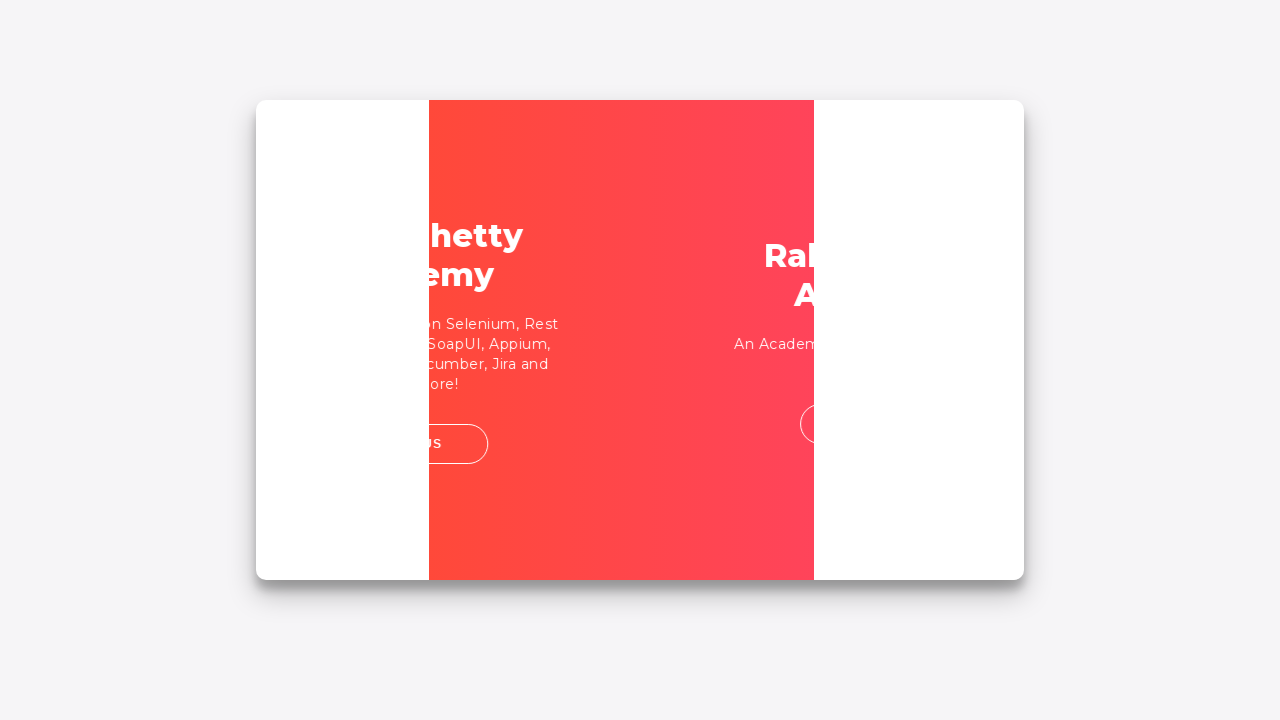

Filled email field with 'ivan@ivan.com' on input[placeholder='Email']
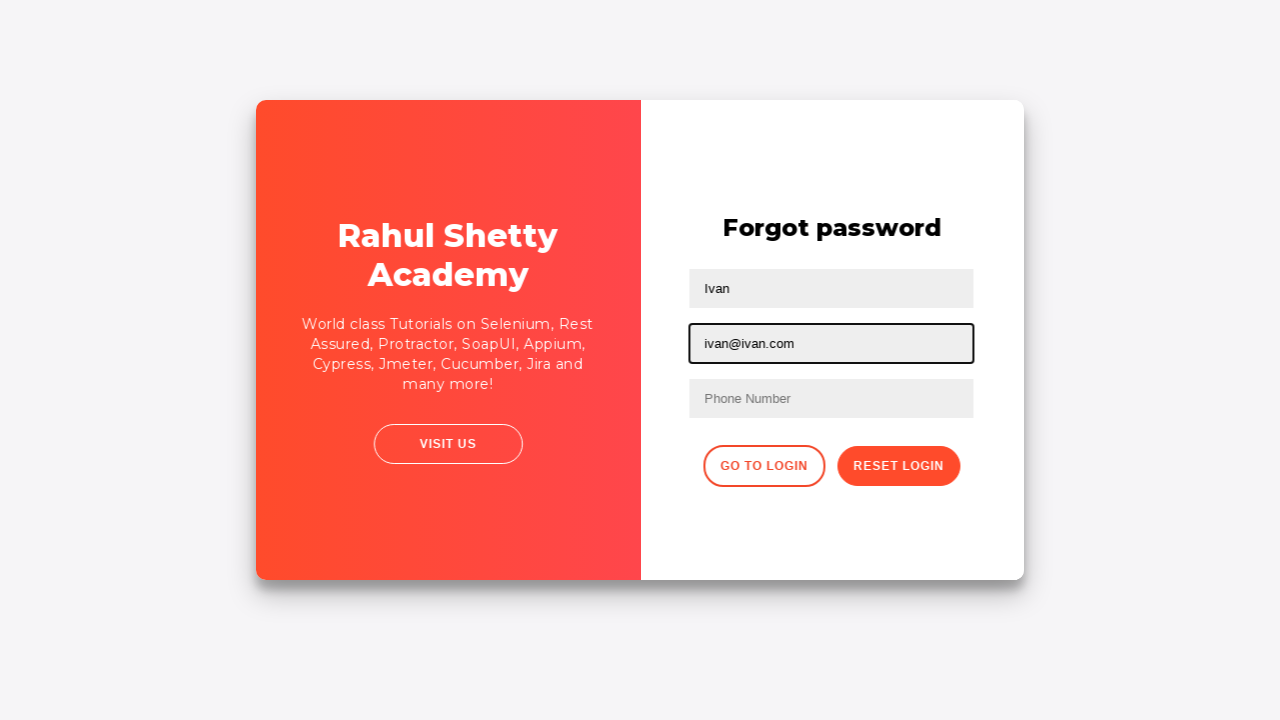

Cleared email field on input[placeholder='Email']
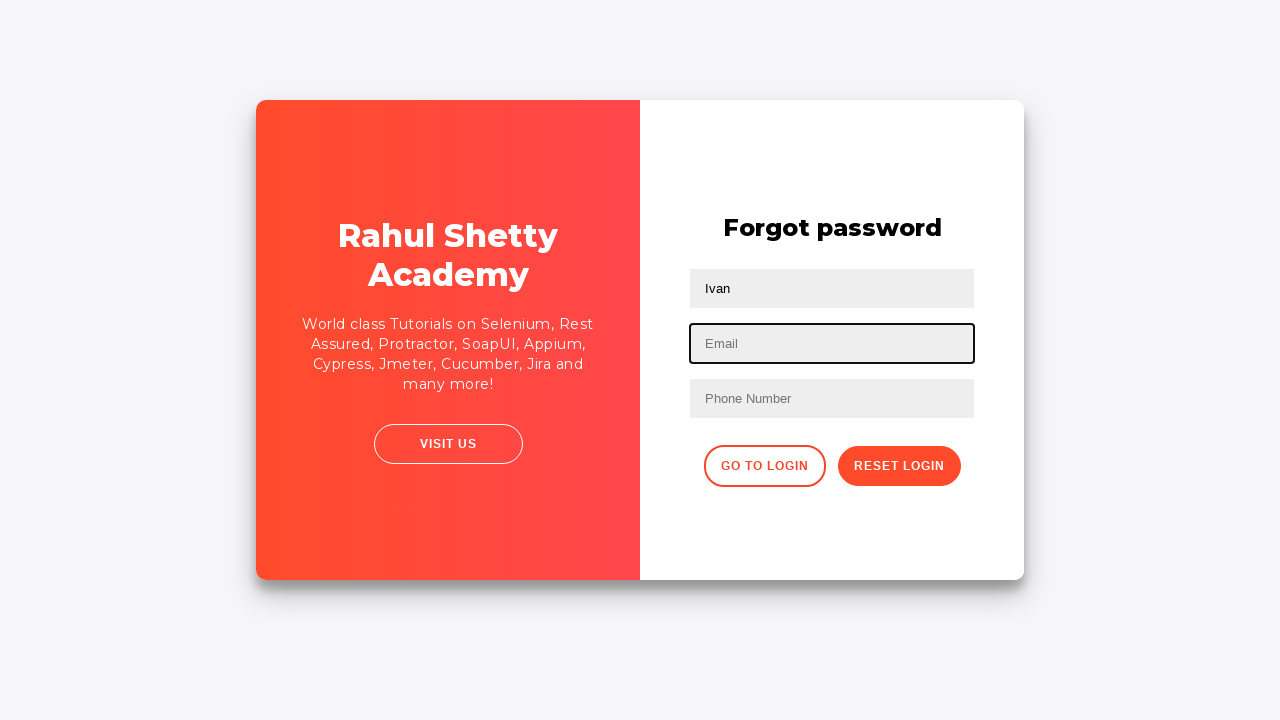

Filled second text input with 'ivan2@ivan.com' on //input[@type='text'][2]
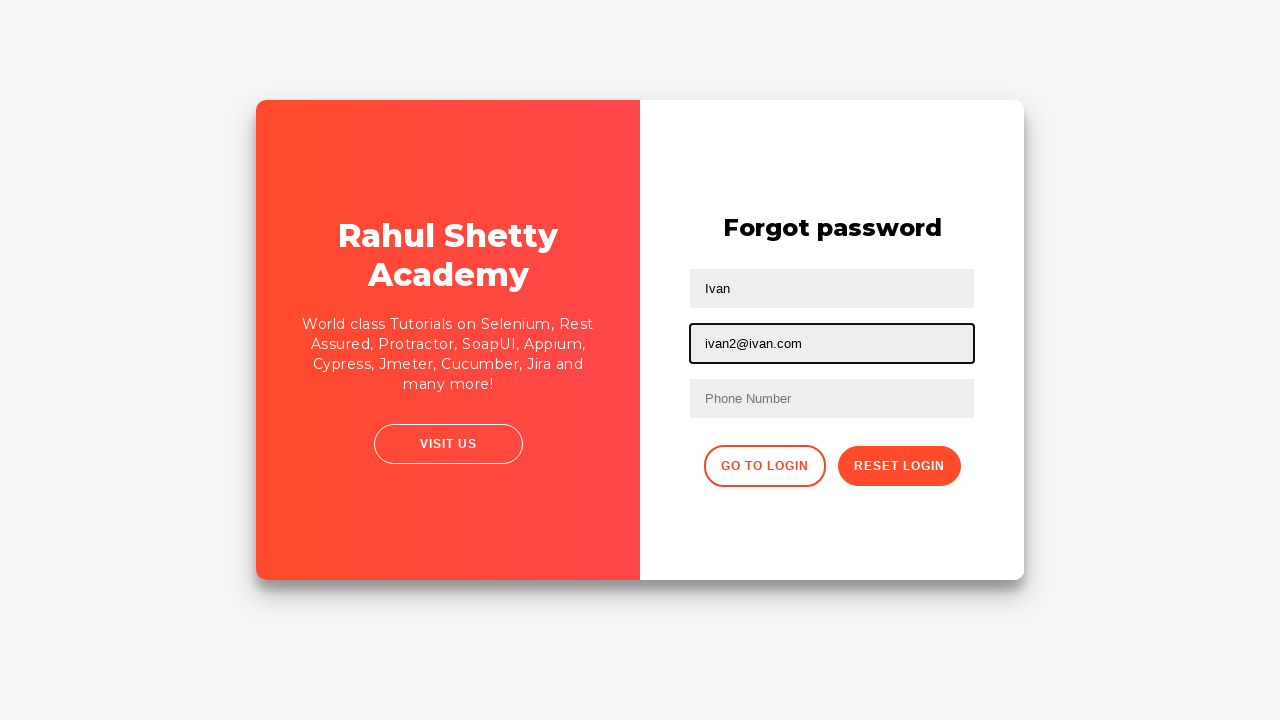

Filled phone number field with '8888888888' on //form/input[3]
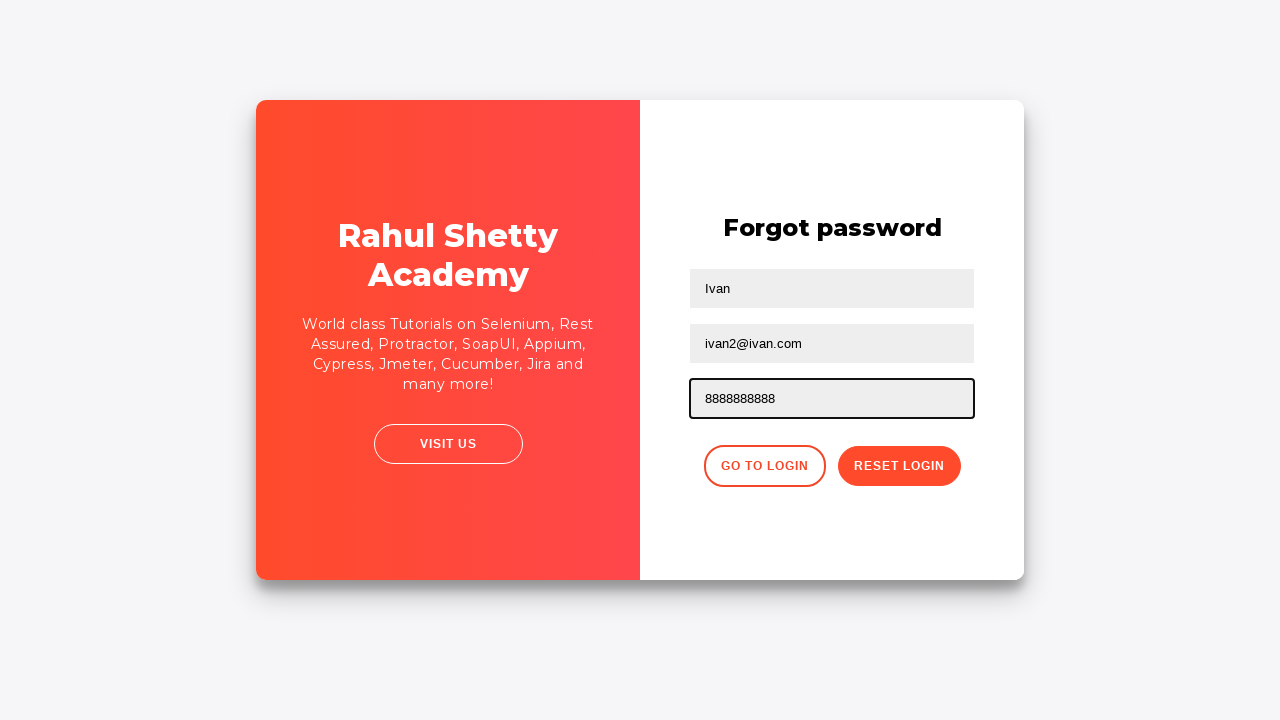

Clicked reset password button at (899, 466) on .reset-pwd-btn
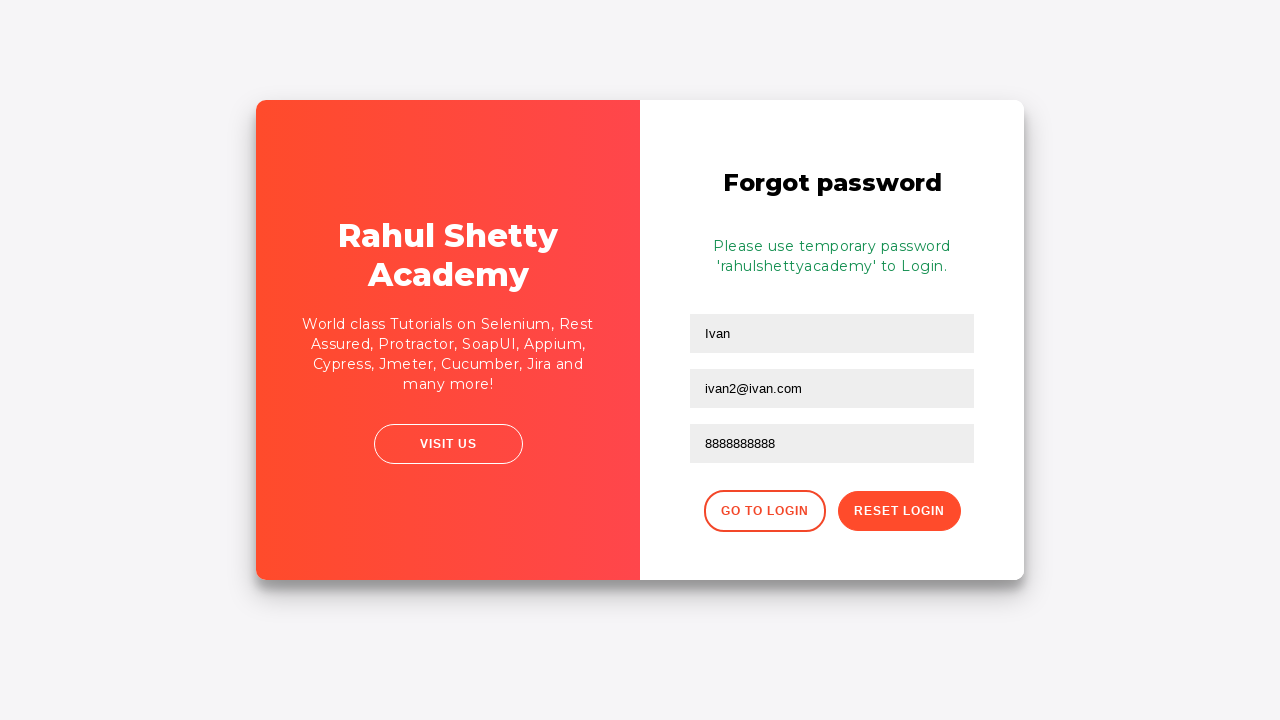

Clicked back to login button at (764, 511) on xpath=//div[@class='forgot-pwd-btn-conainer']/button[1]
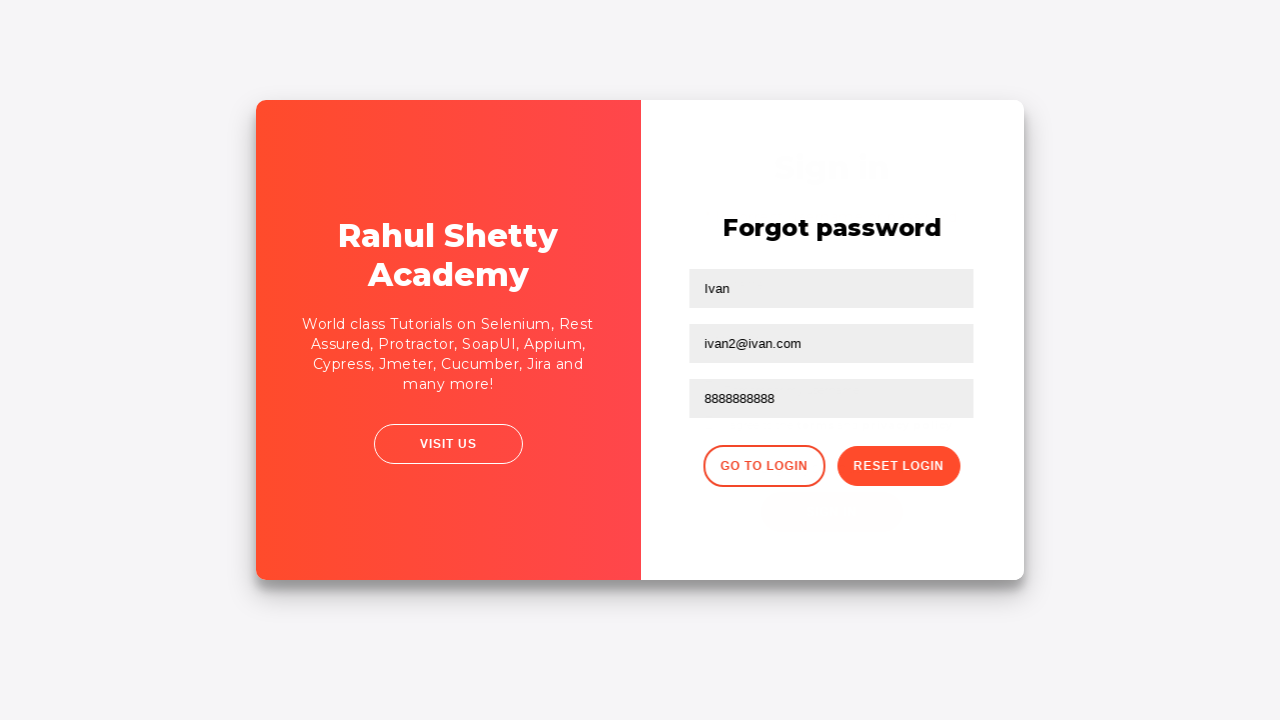

Waited 2 seconds for page to load
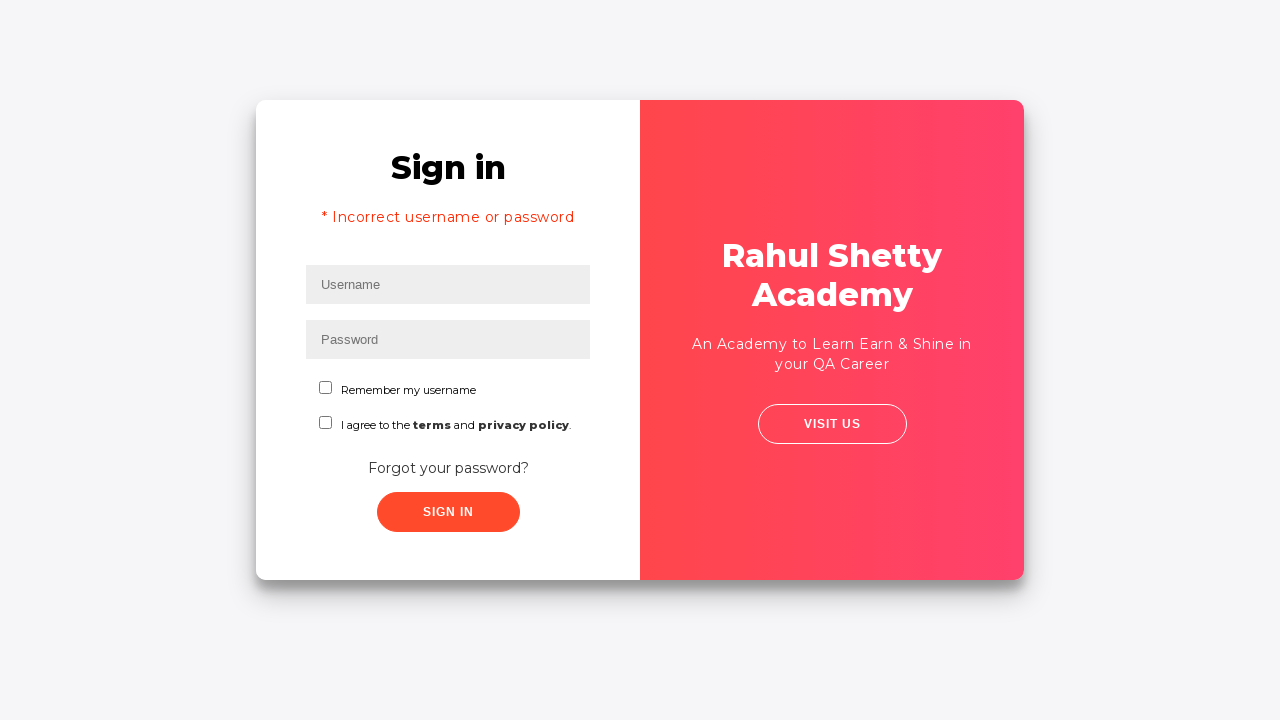

Filled username field with 'ivan' for login on #inputUsername
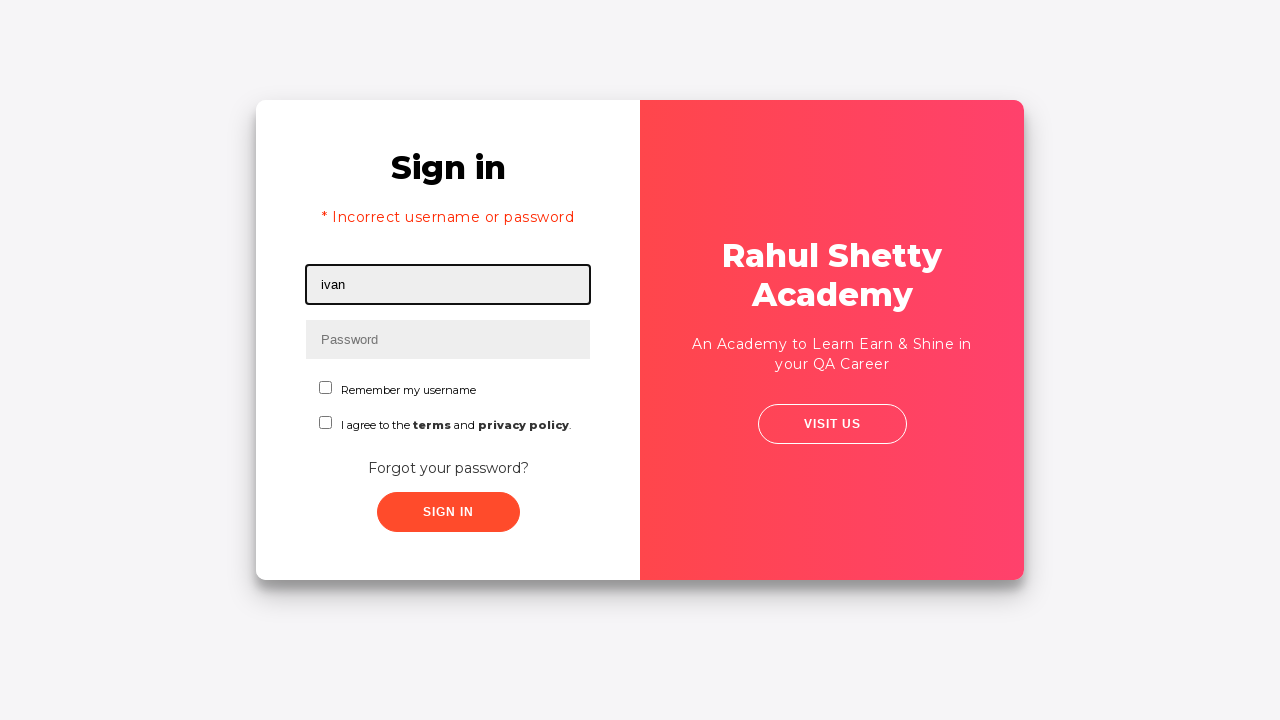

Filled password field with 'rahulshettyacademy' on input[name='inputPassword']
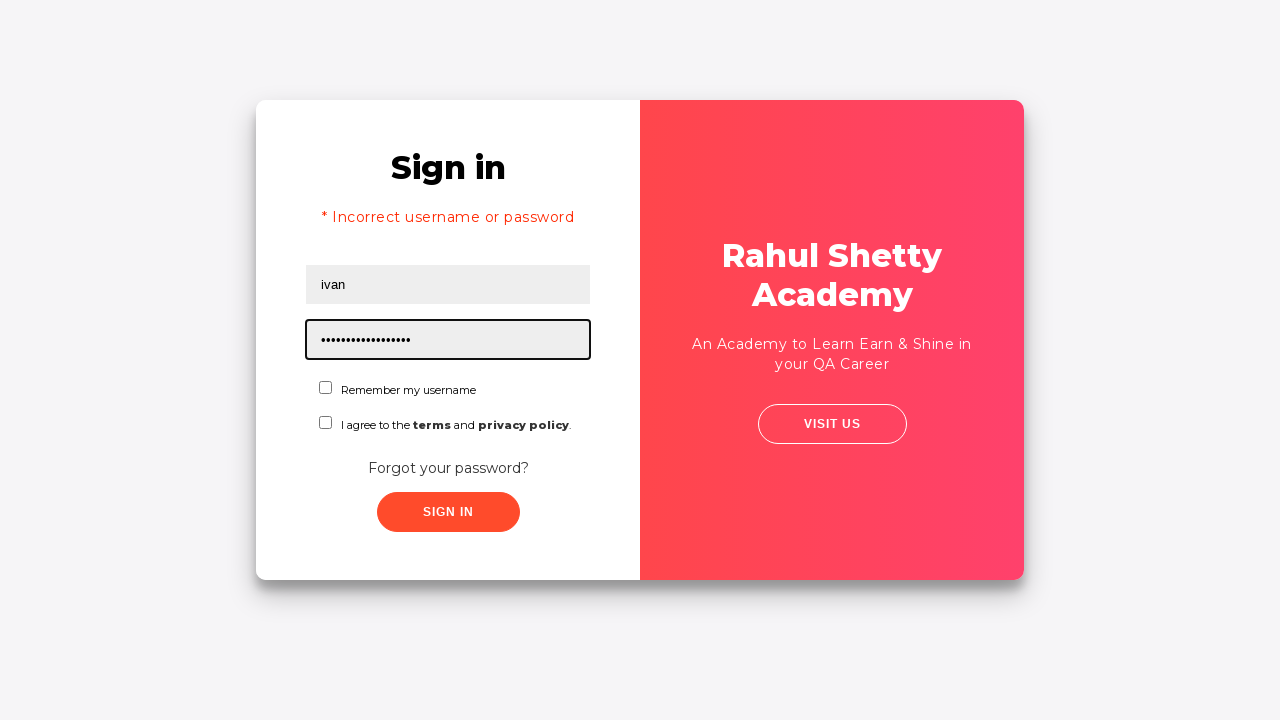

Clicked submit button to login with correct credentials at (448, 512) on .submit
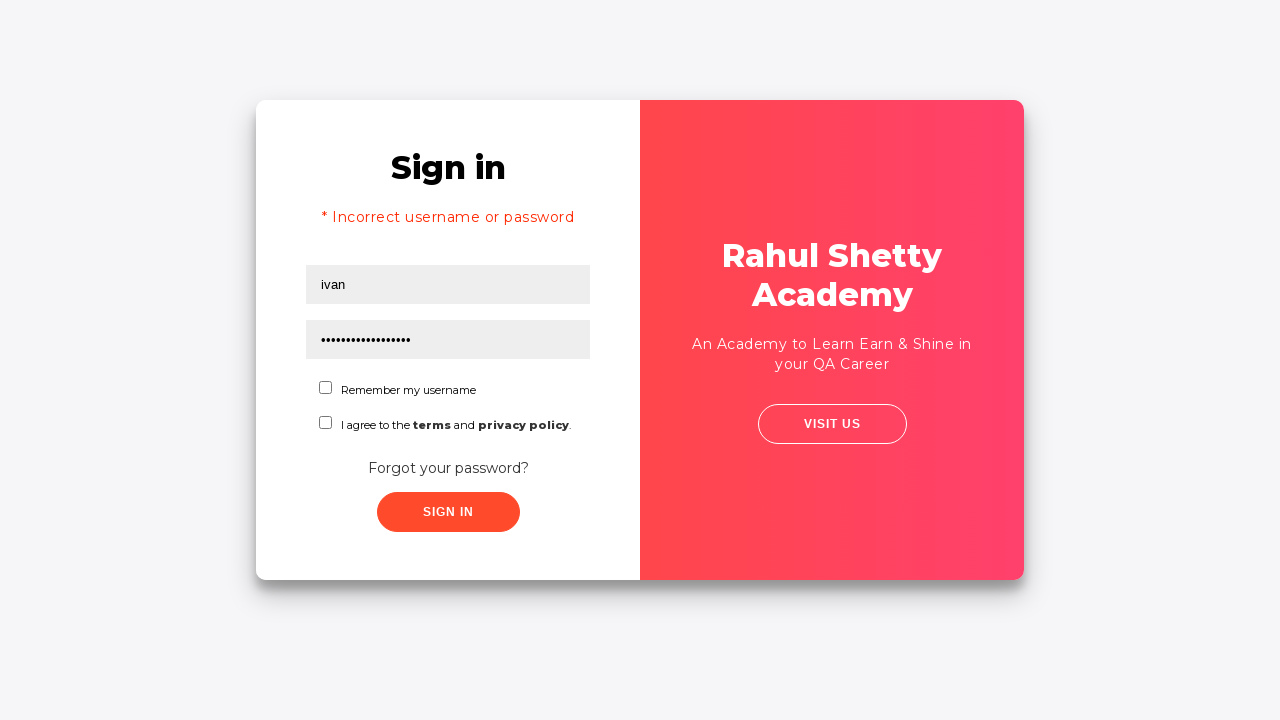

Clicked Log Out button at (1184, 55) on xpath=//button[text()='Log Out']
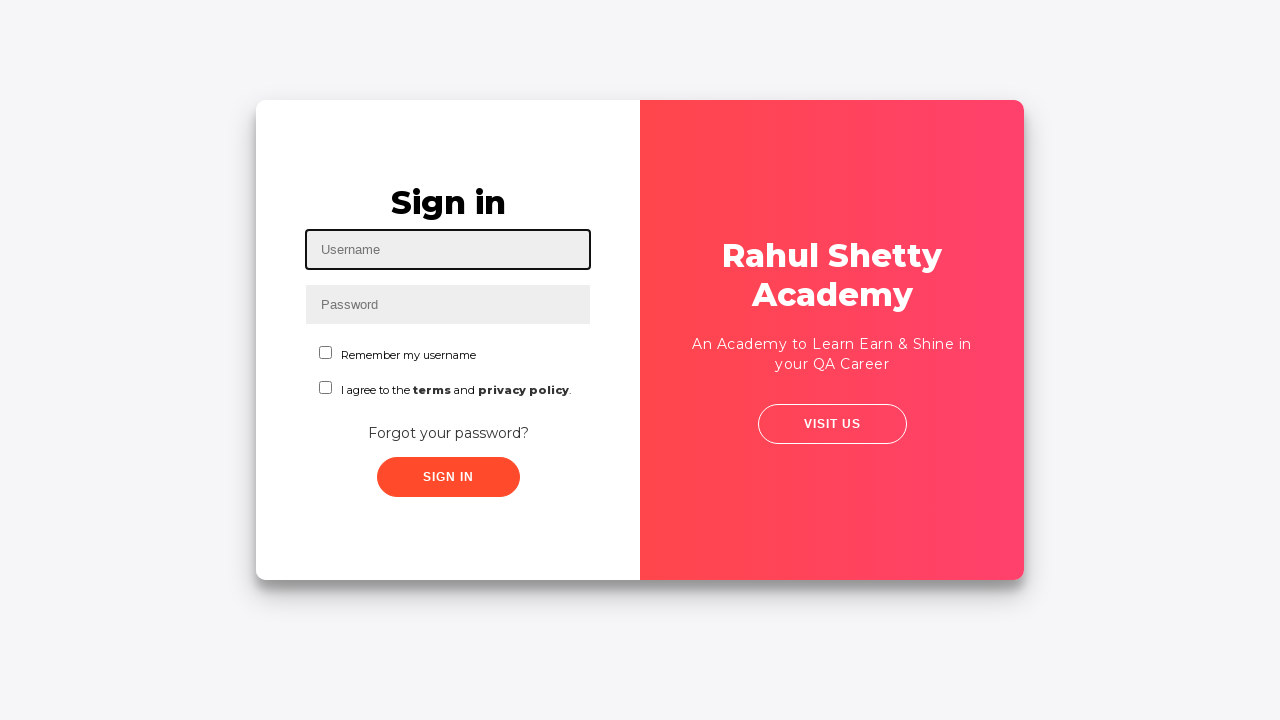

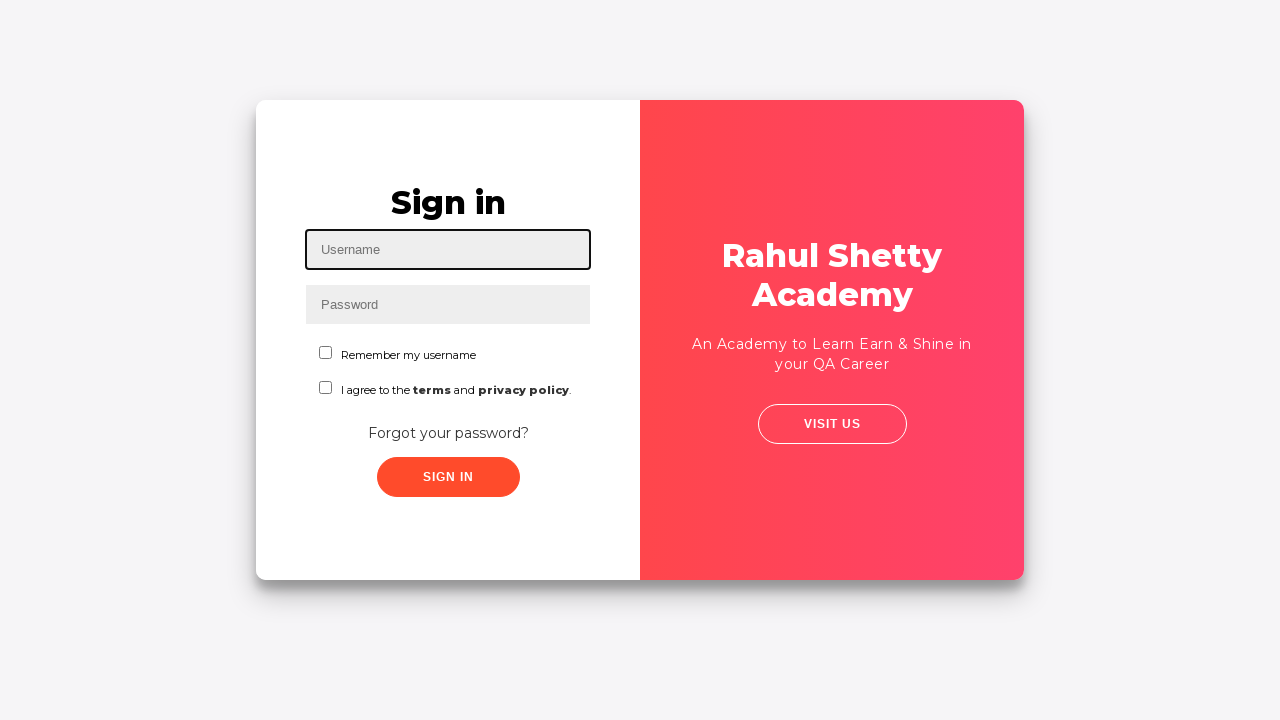